Navigates to a QA automation practice site and clicks on the "Buttons" link to access the buttons page

Starting URL: https://qa-automation-practice.netlify.app/

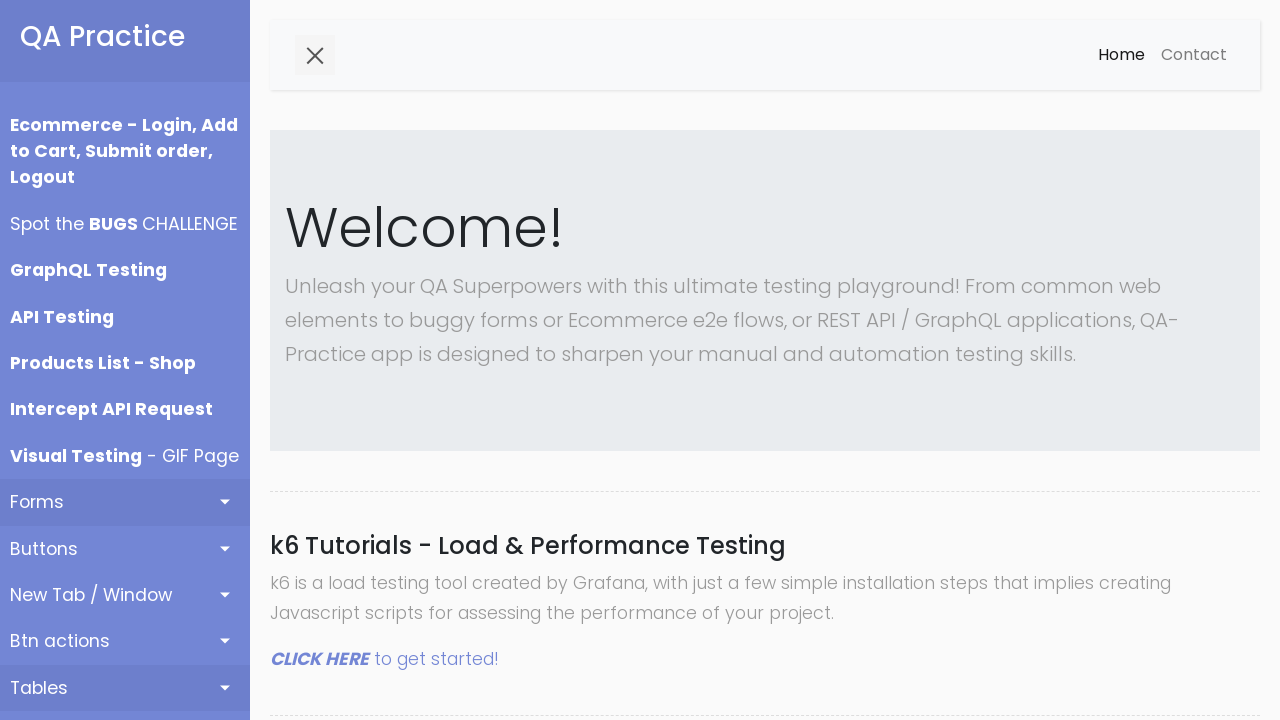

Clicked on the 'Buttons' link to navigate to buttons page at (125, 549) on xpath=//a[text()="Buttons"]
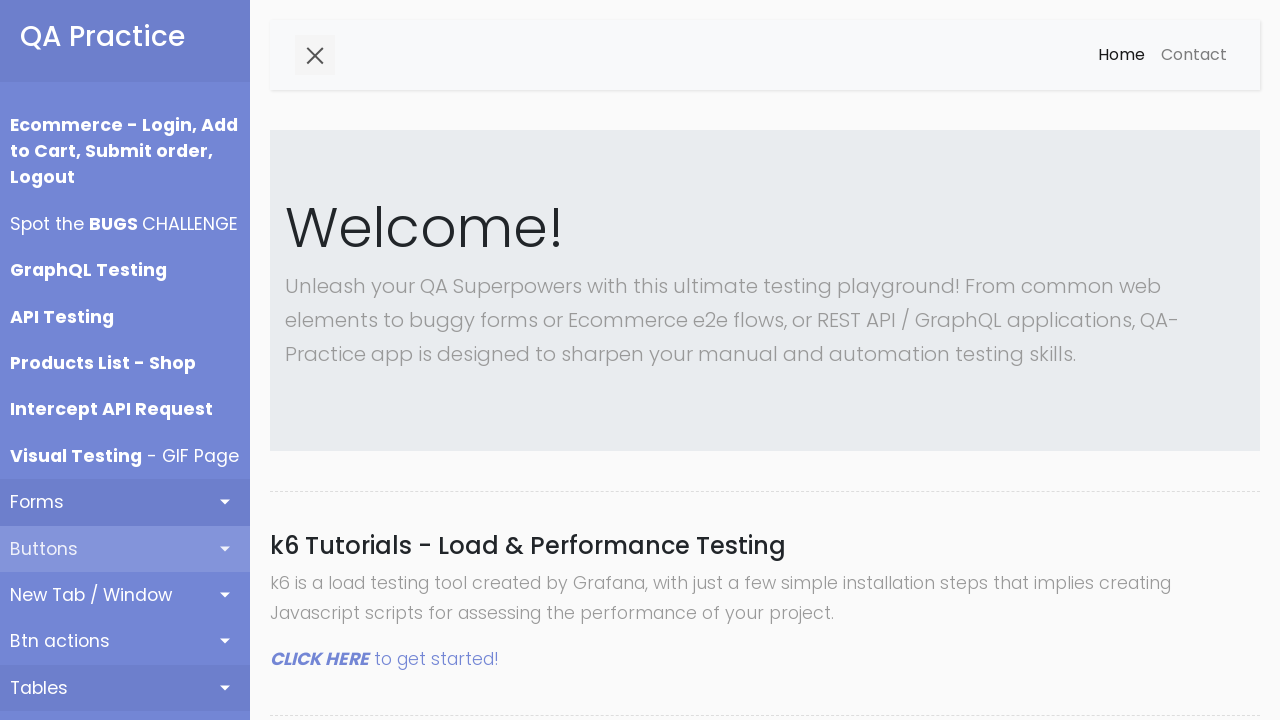

Waited for network idle - page load complete
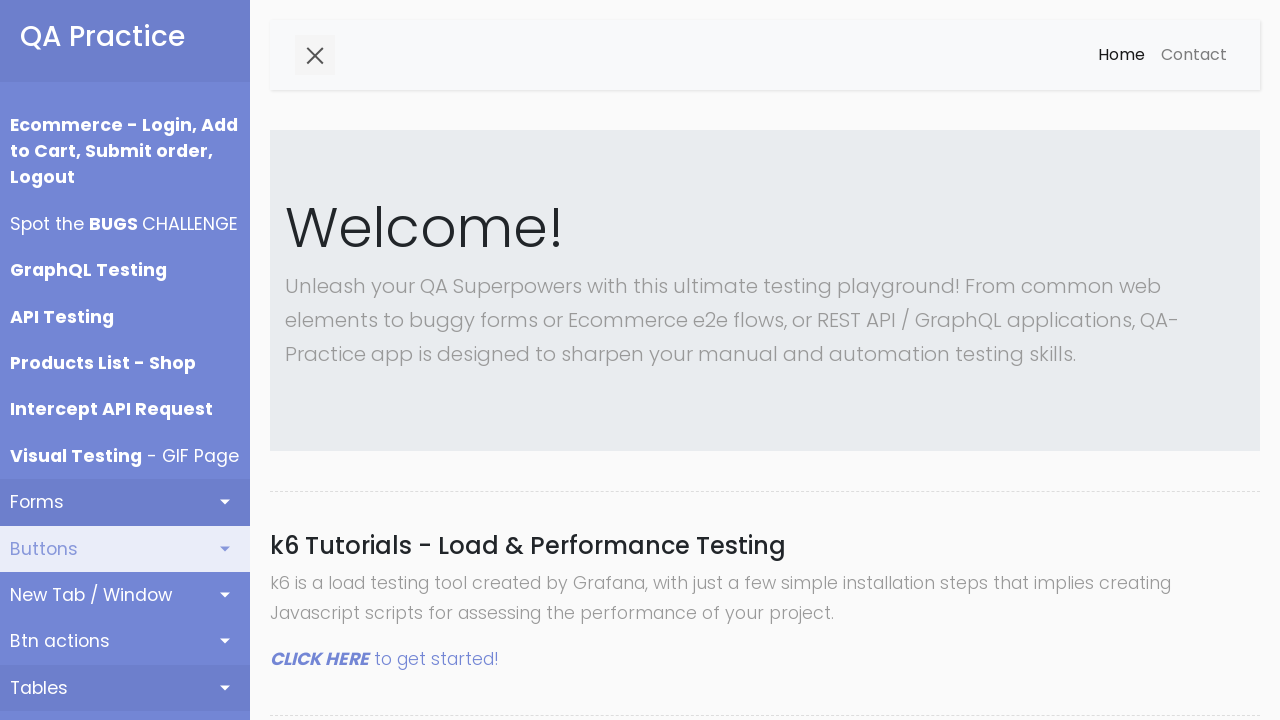

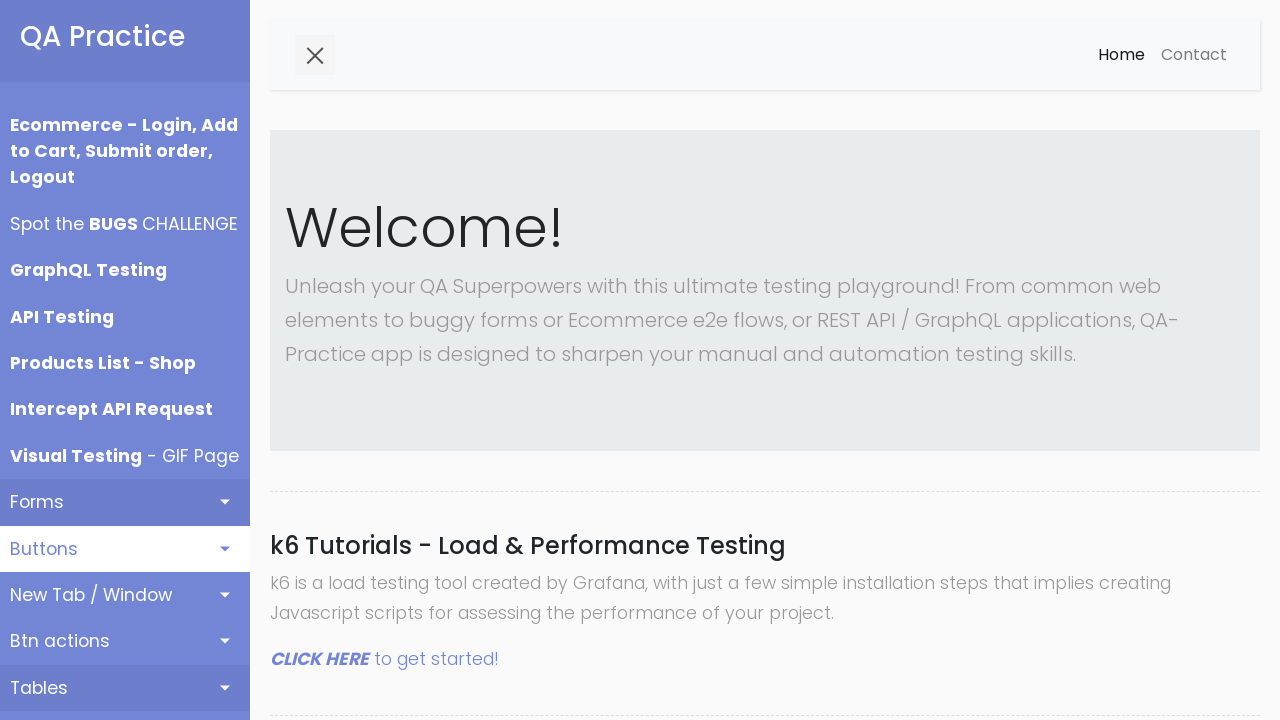